Tests that search dropdown suggestions appear when typing and can be hovered over

Starting URL: https://www.youtube.com/

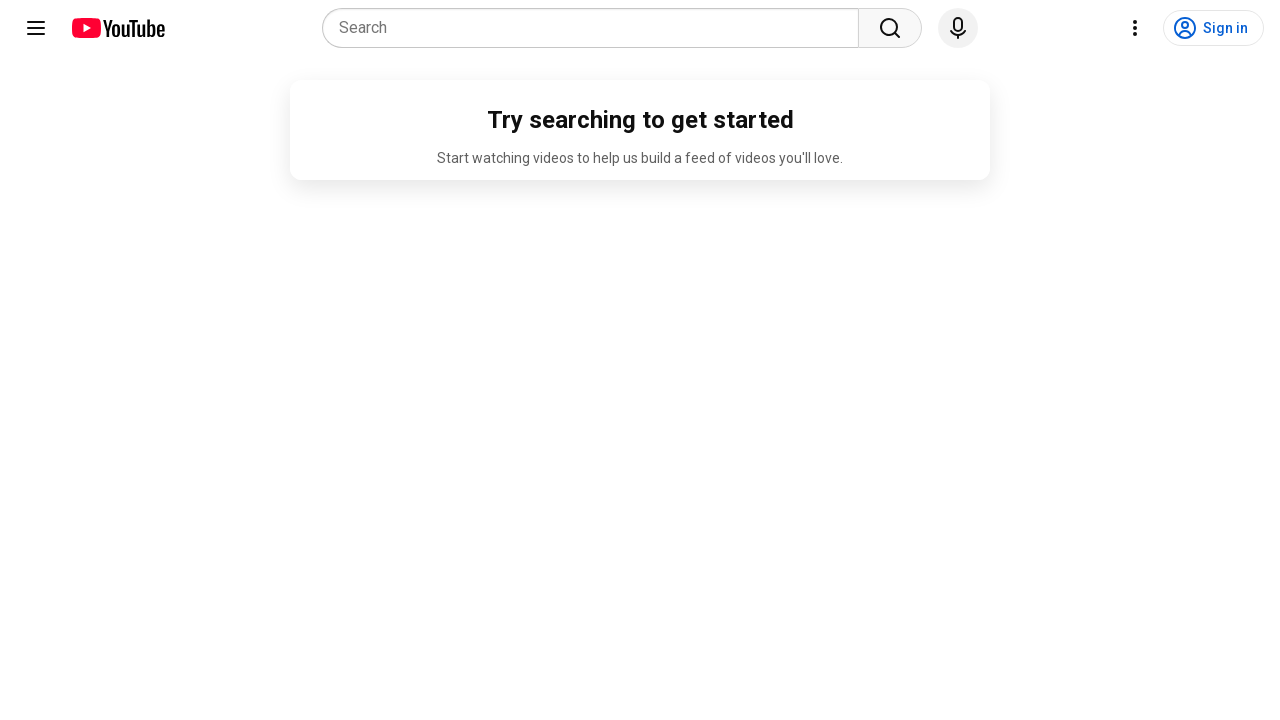

Waited for search box to be visible
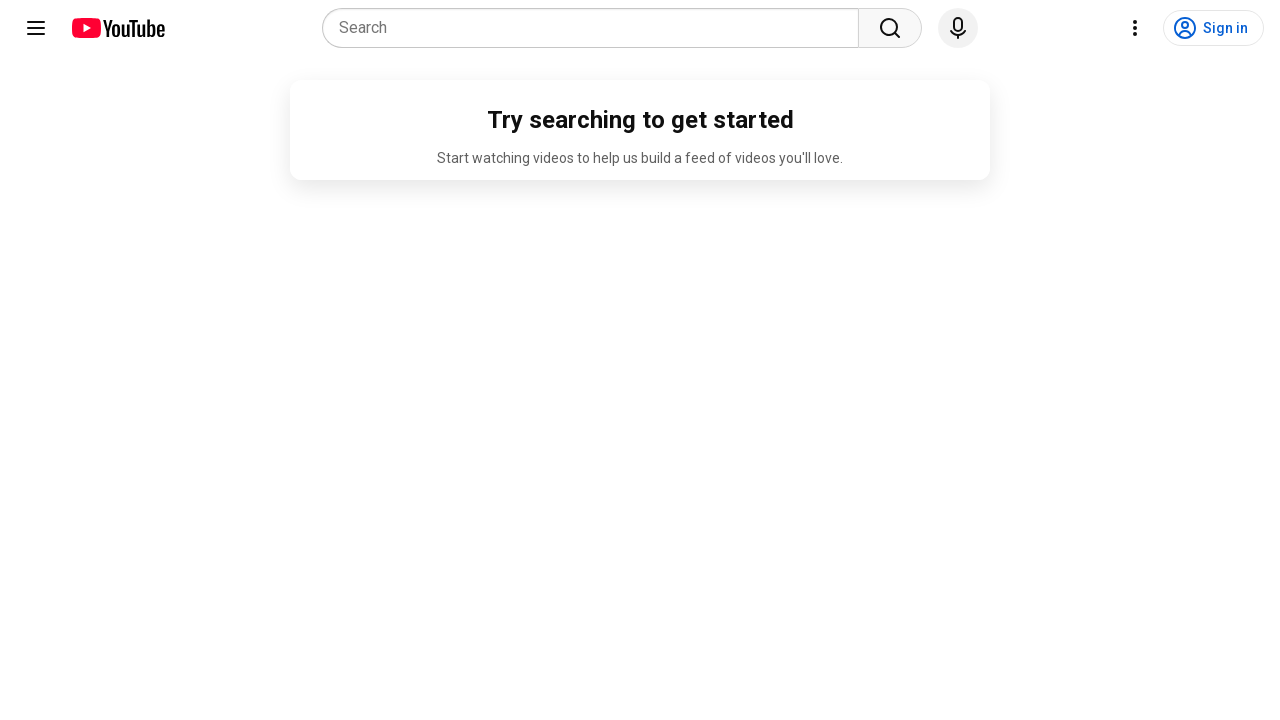

Typed 'FGCU' in search box to trigger dropdown suggestions
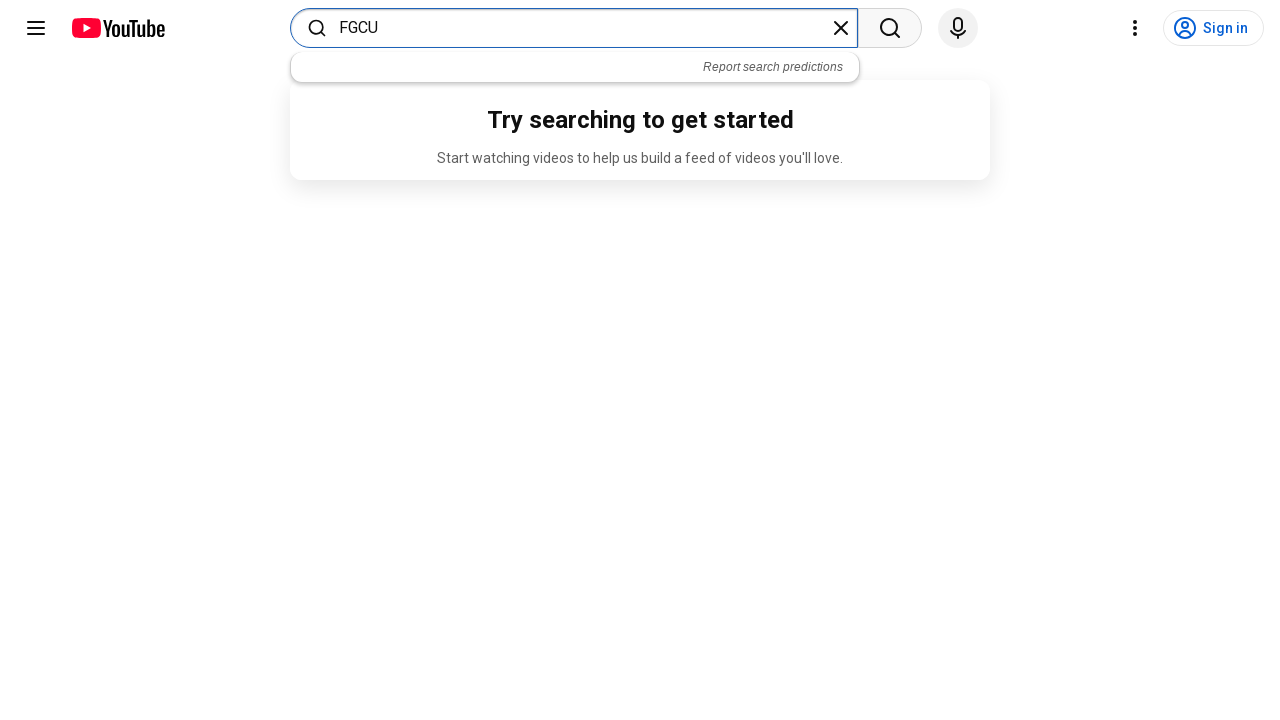

Waited for search suggestions dropdown to appear
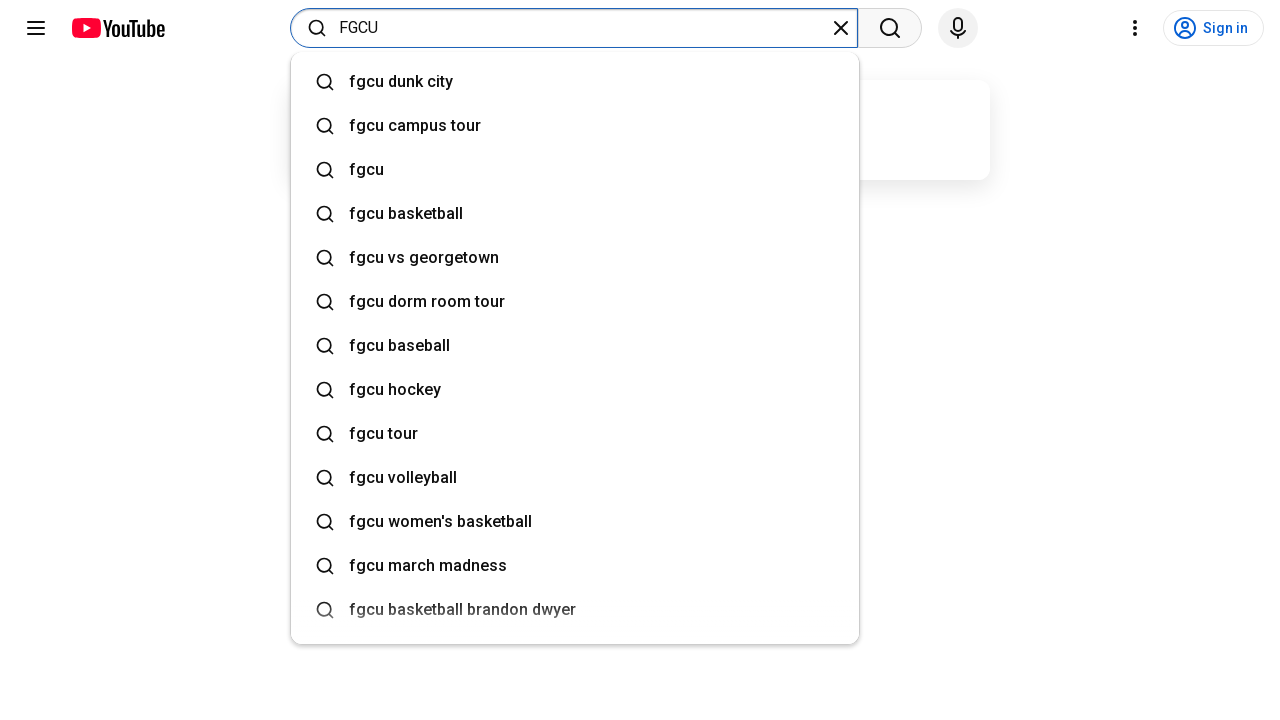

Retrieved all suggestion dropdown options
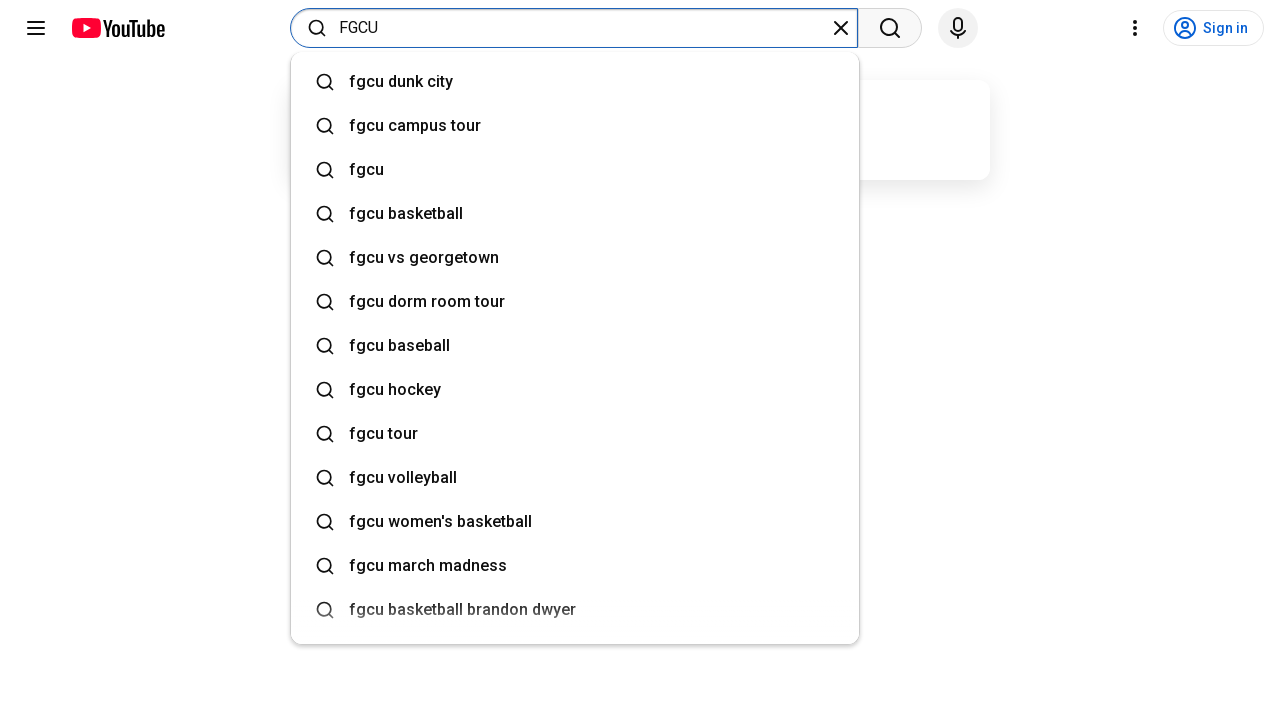

Hovered over a search suggestion option at (388, 82) on xpath=//div[@role='option' and contains(@class, 'ytSuggestionComponent')] >> nth
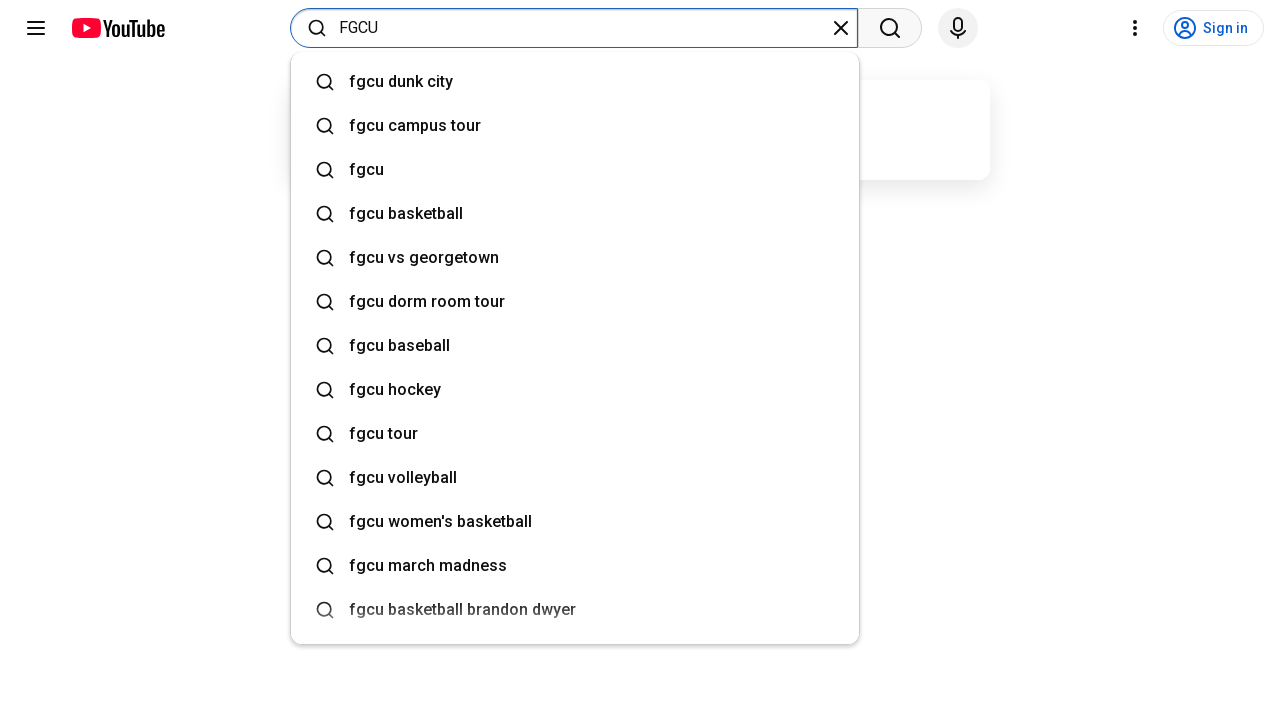

Waited 100ms for hover state to settle
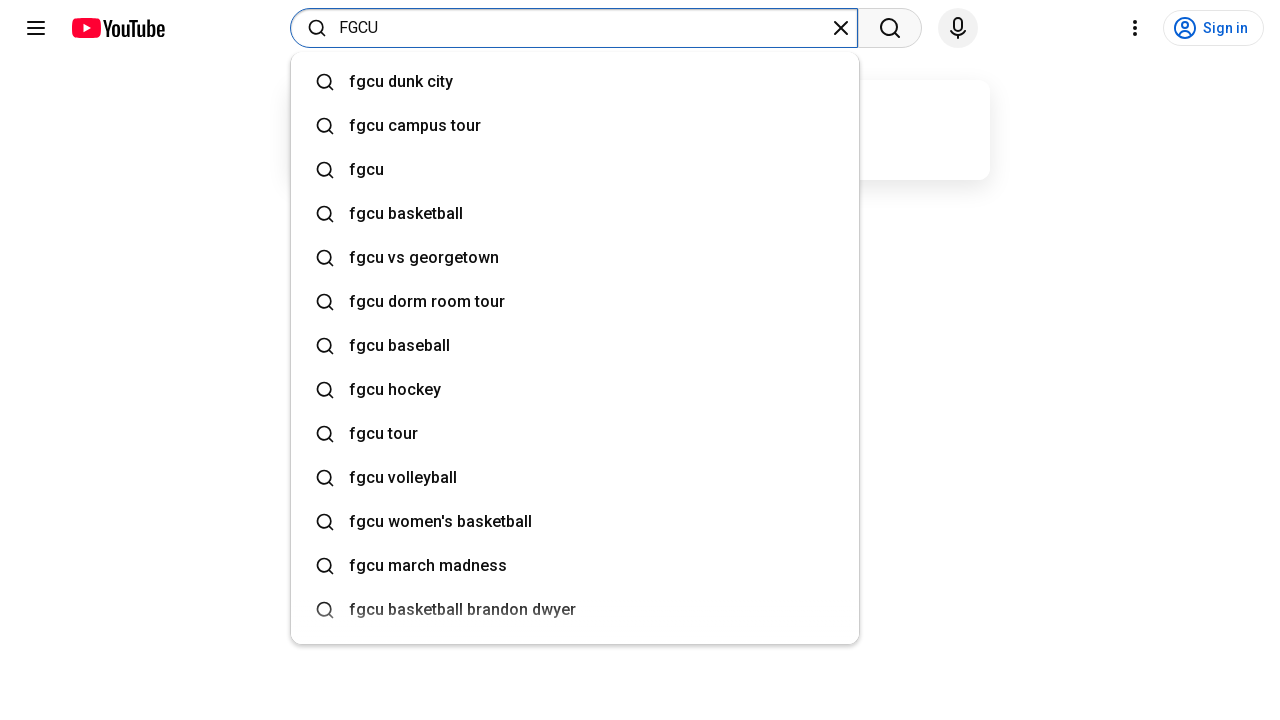

Hovered over a search suggestion option at (402, 126) on xpath=//div[@role='option' and contains(@class, 'ytSuggestionComponent')] >> nth
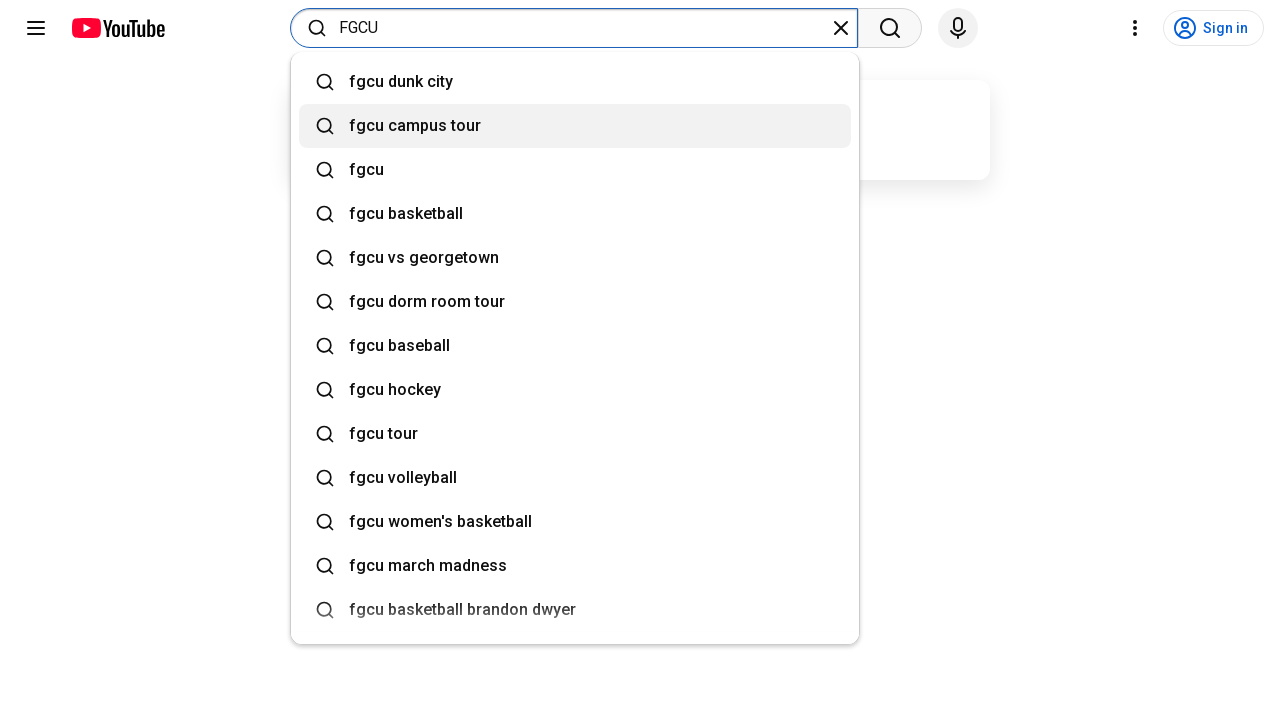

Waited 100ms for hover state to settle
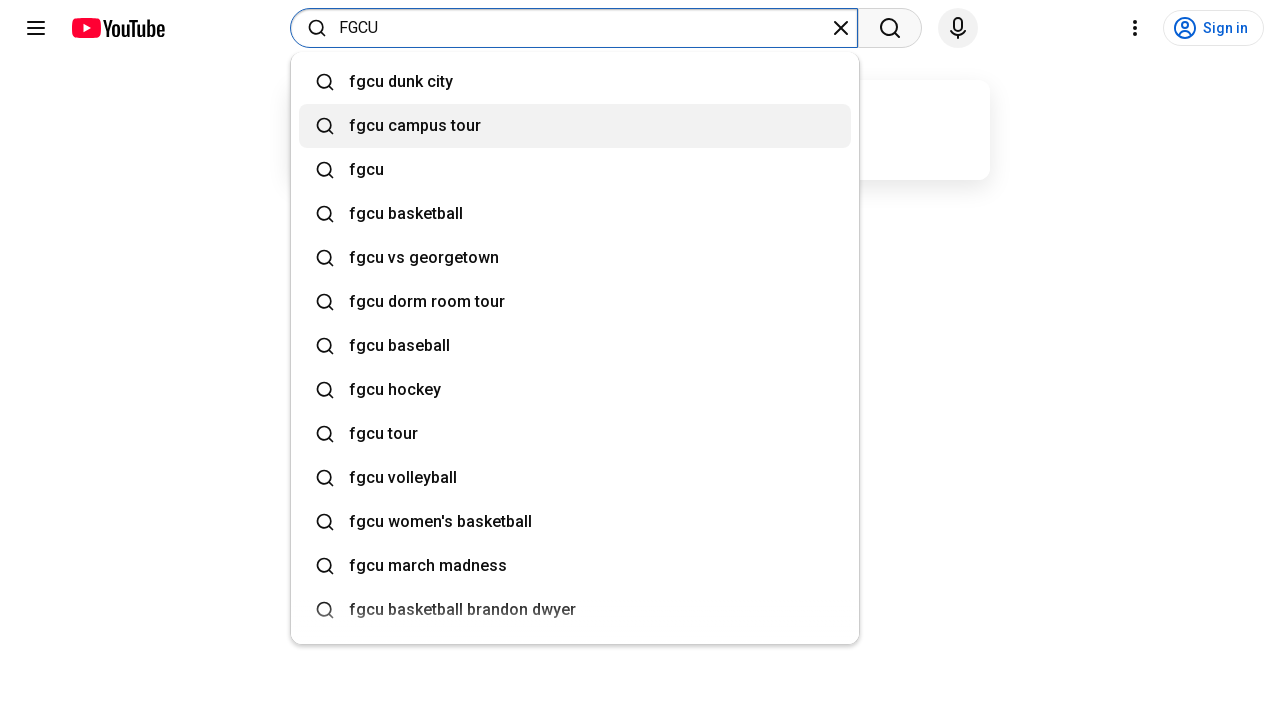

Hovered over a search suggestion option at (354, 170) on xpath=//div[@role='option' and contains(@class, 'ytSuggestionComponent')] >> nth
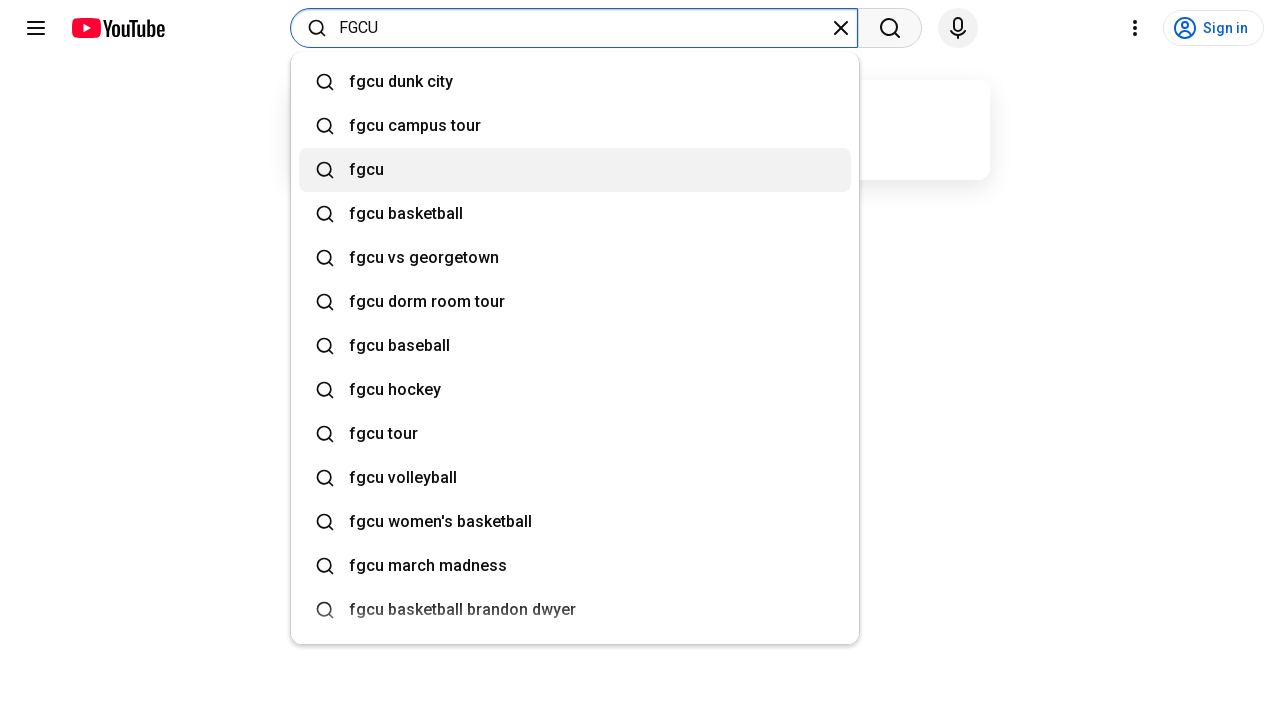

Waited 100ms for hover state to settle
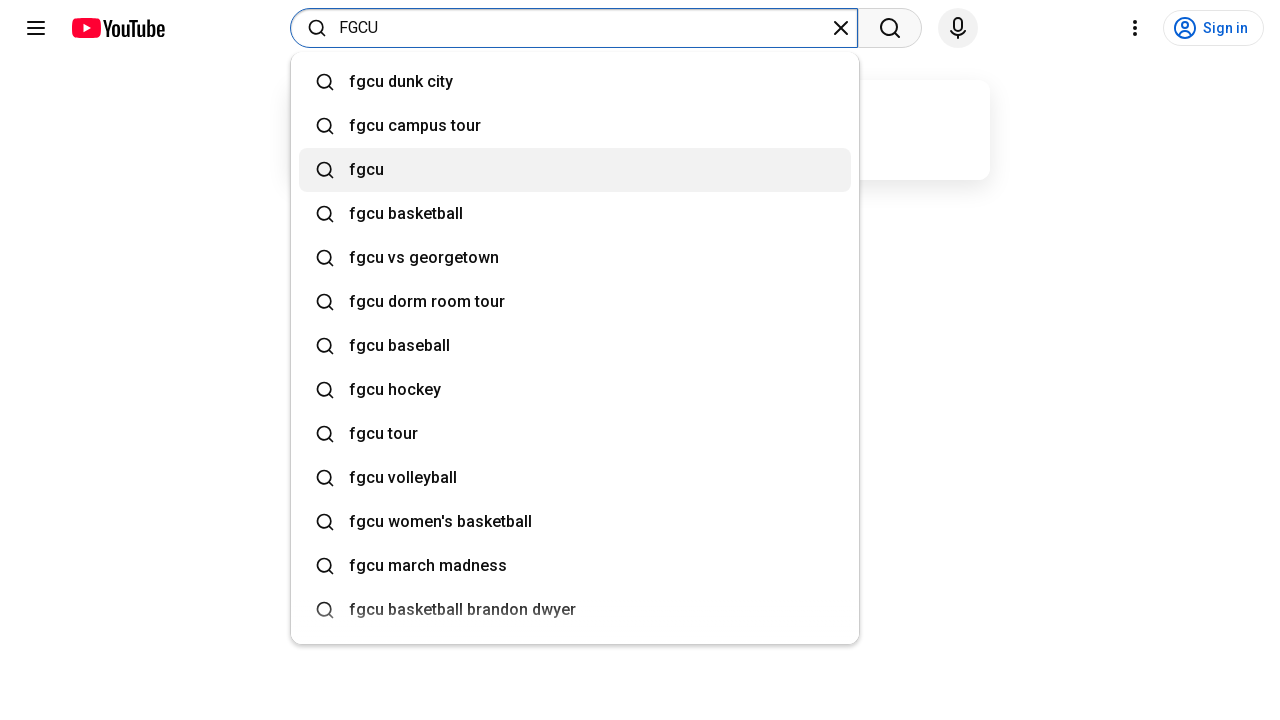

Hovered over a search suggestion option at (393, 214) on xpath=//div[@role='option' and contains(@class, 'ytSuggestionComponent')] >> nth
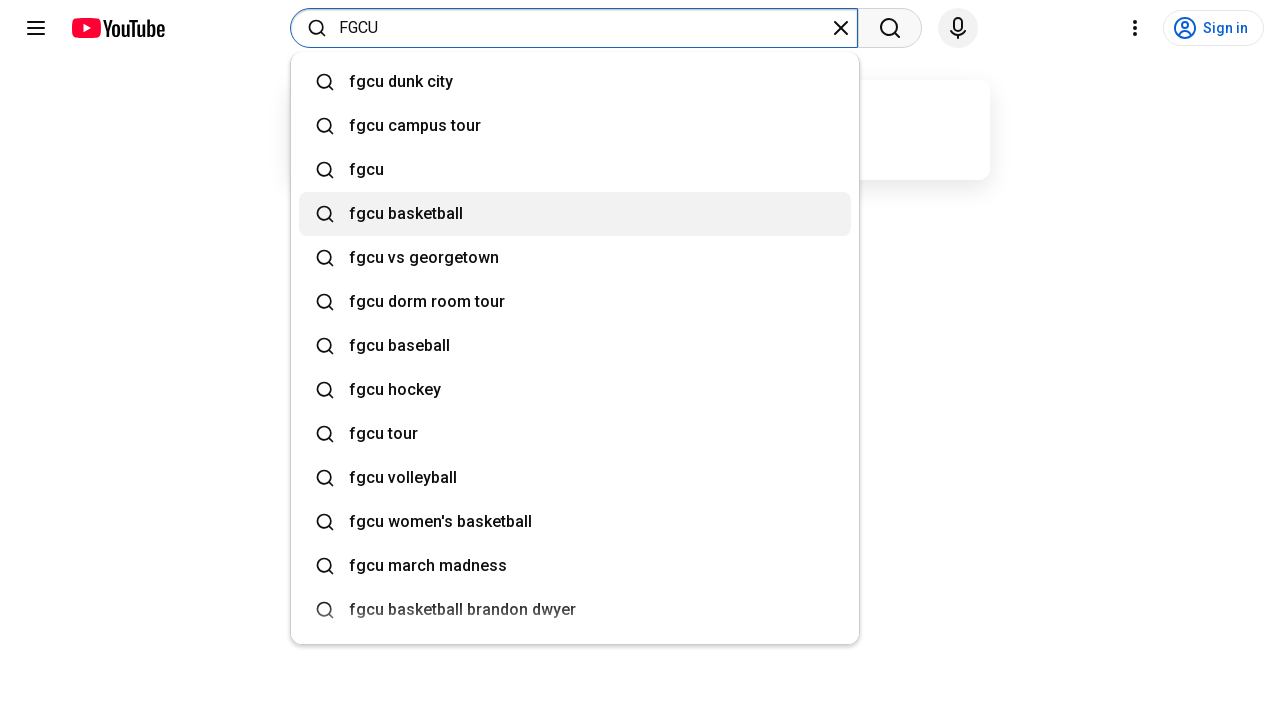

Waited 100ms for hover state to settle
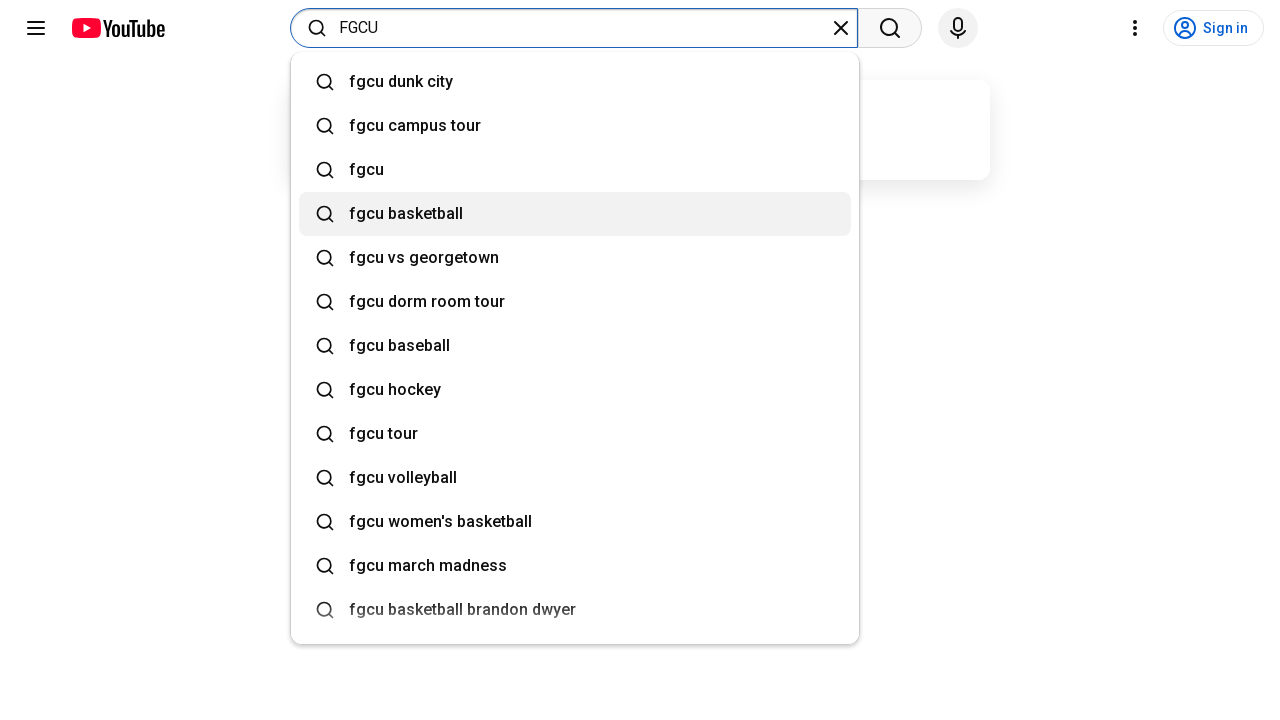

Hovered over a search suggestion option at (411, 258) on xpath=//div[@role='option' and contains(@class, 'ytSuggestionComponent')] >> nth
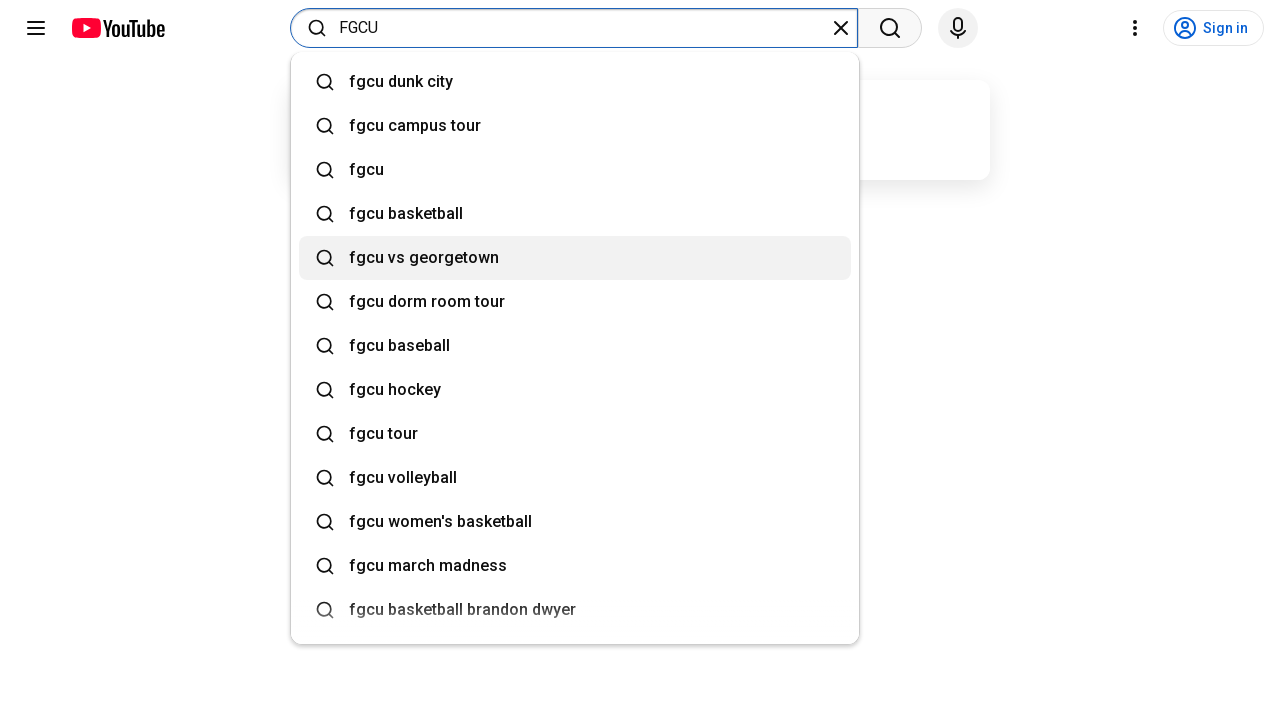

Waited 100ms for hover state to settle
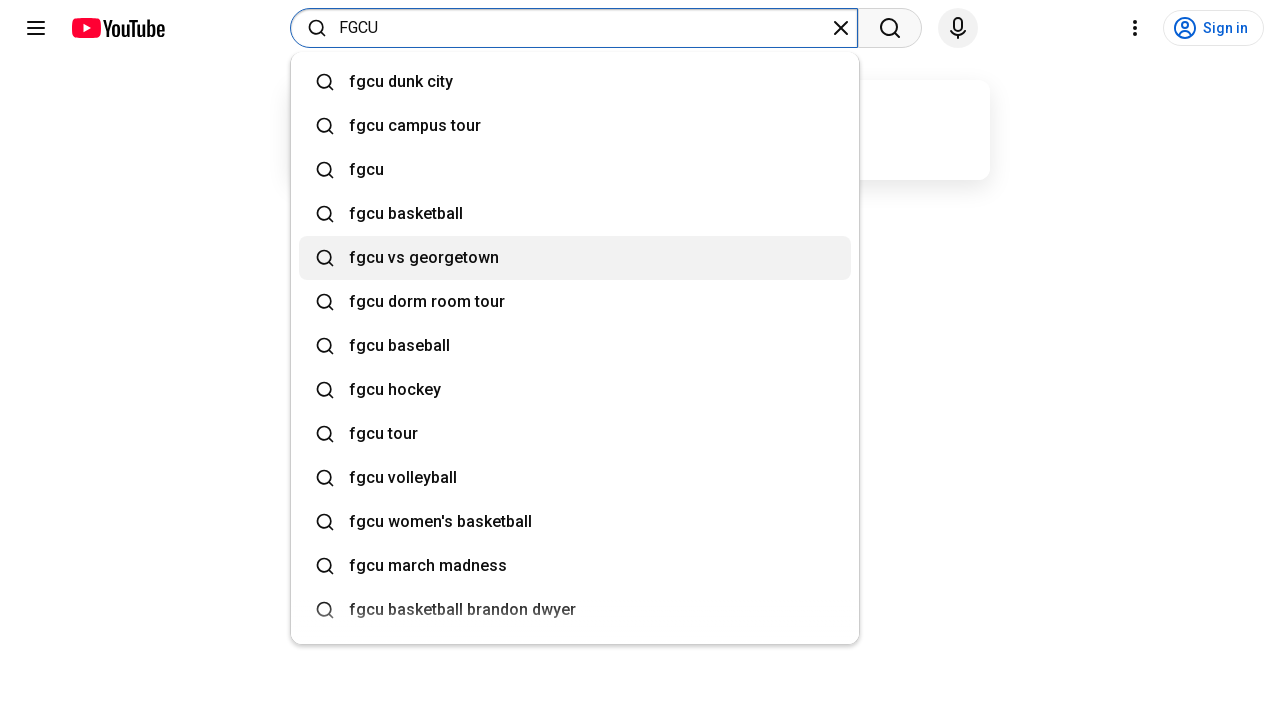

Hovered over a search suggestion option at (414, 302) on xpath=//div[@role='option' and contains(@class, 'ytSuggestionComponent')] >> nth
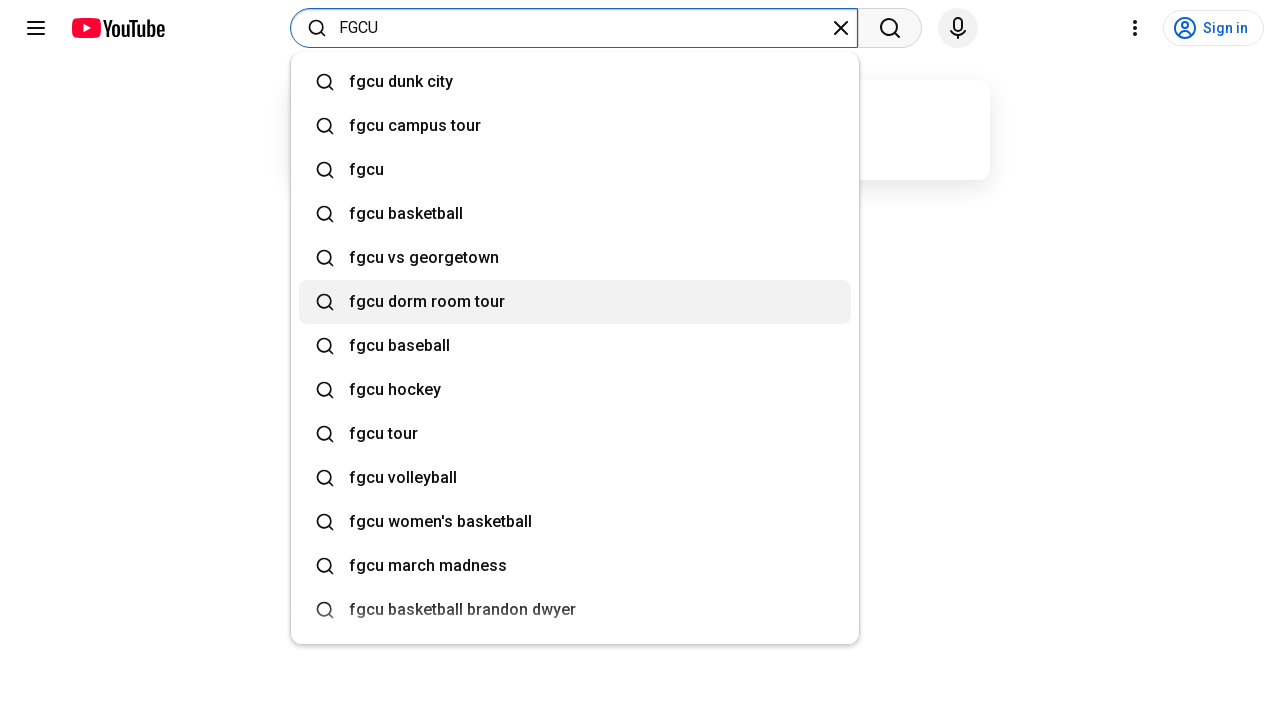

Waited 100ms for hover state to settle
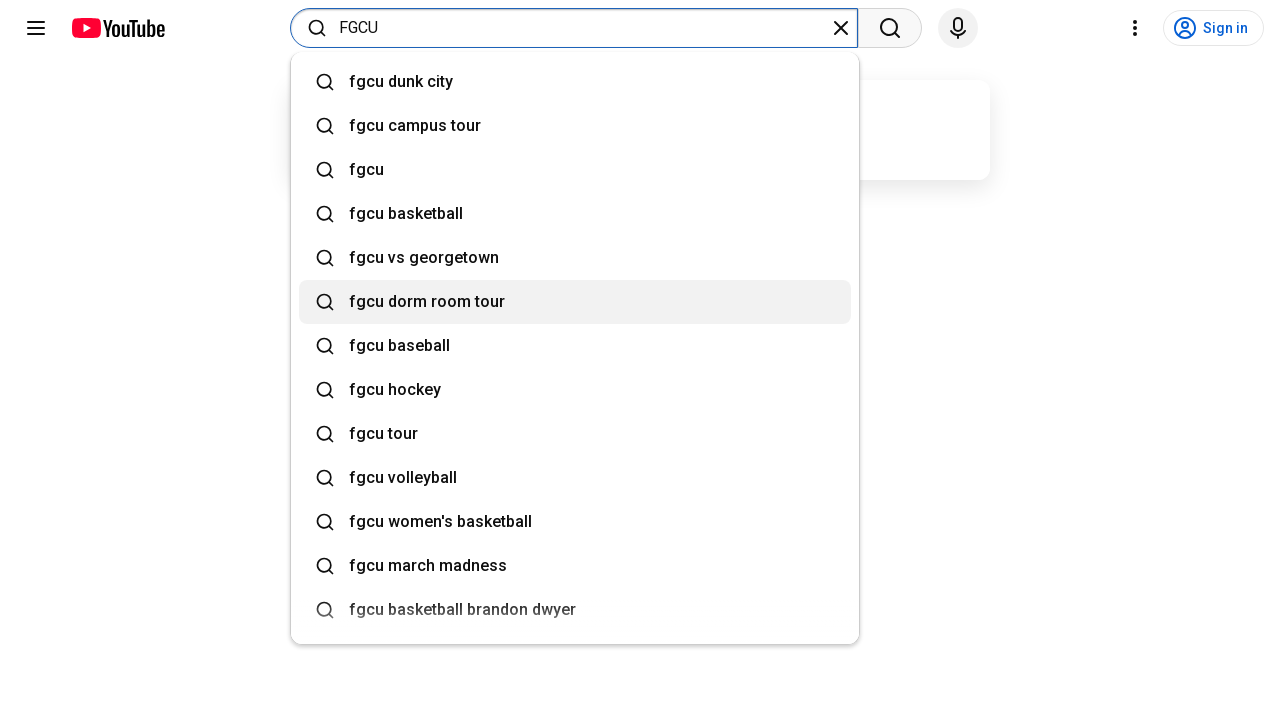

Hovered over a search suggestion option at (386, 346) on xpath=//div[@role='option' and contains(@class, 'ytSuggestionComponent')] >> nth
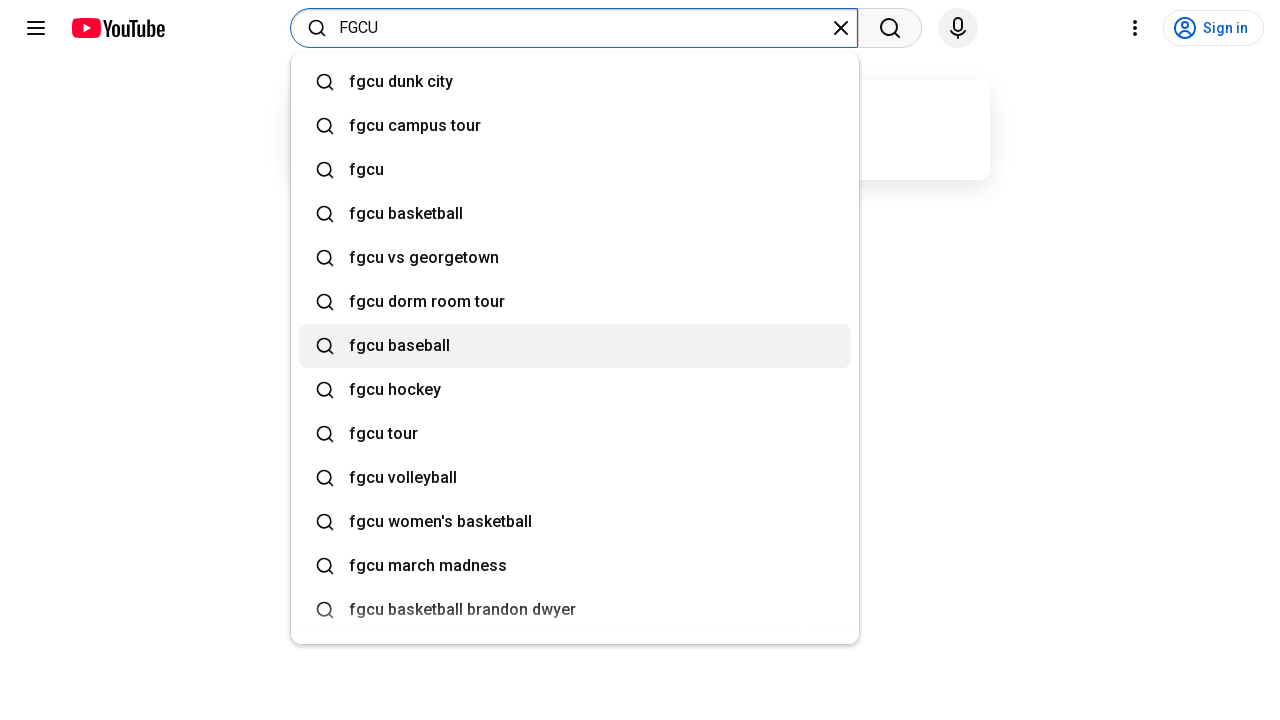

Waited 100ms for hover state to settle
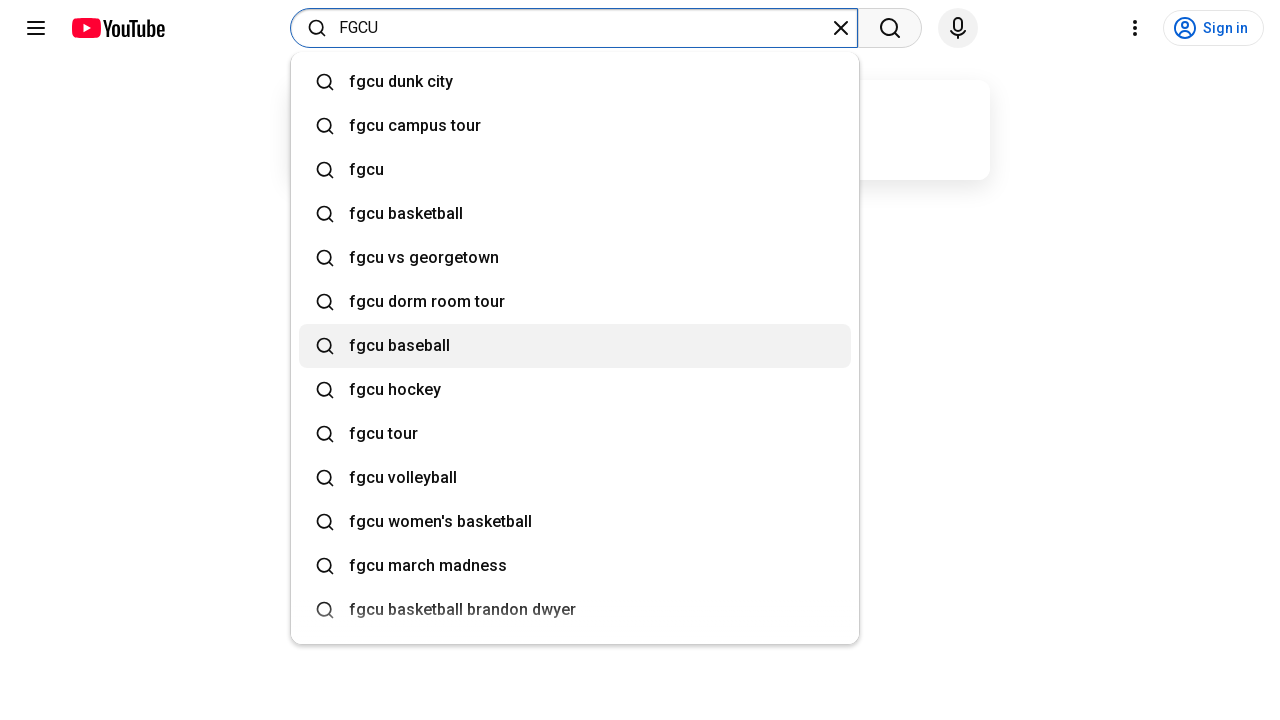

Hovered over a search suggestion option at (382, 390) on xpath=//div[@role='option' and contains(@class, 'ytSuggestionComponent')] >> nth
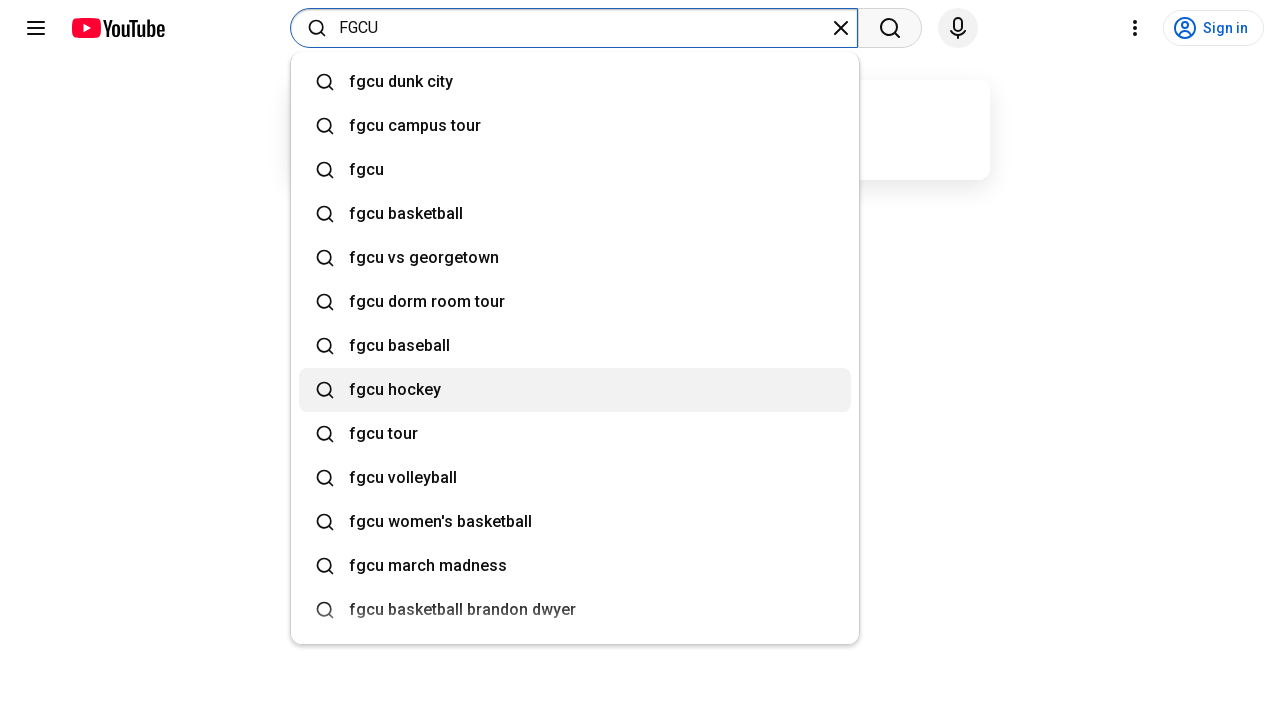

Waited 100ms for hover state to settle
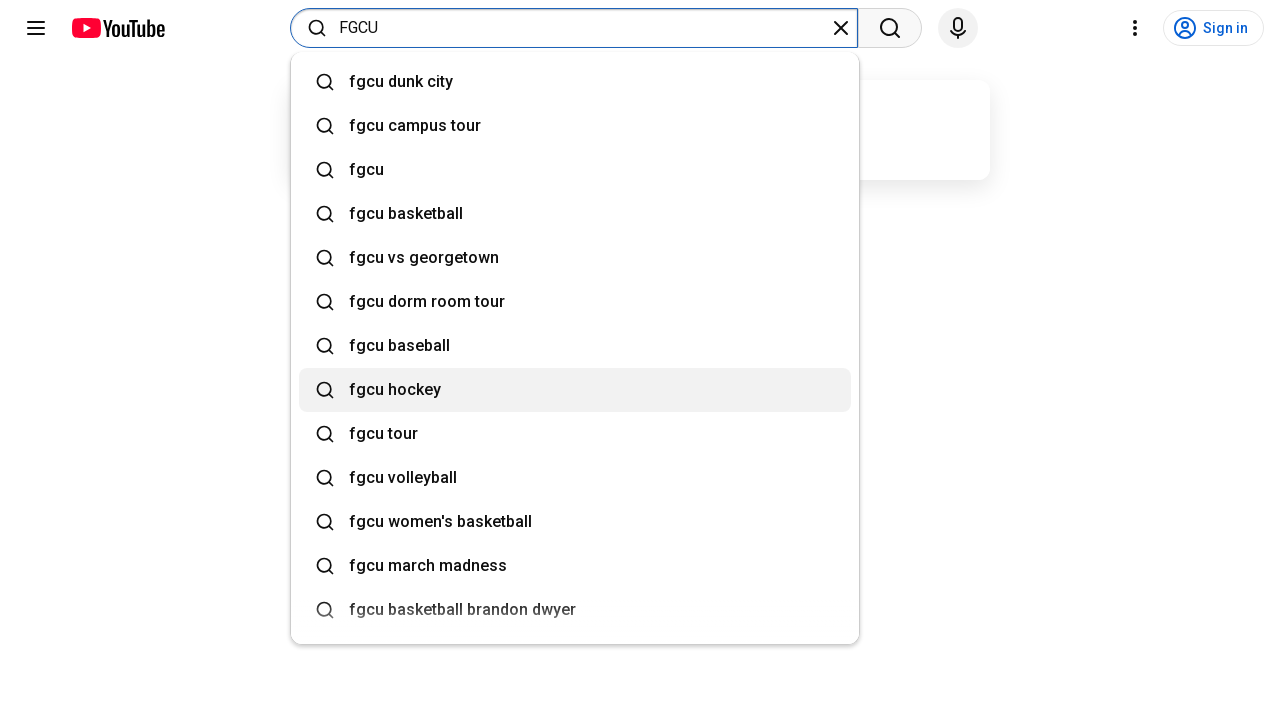

Hovered over a search suggestion option at (370, 434) on xpath=//div[@role='option' and contains(@class, 'ytSuggestionComponent')] >> nth
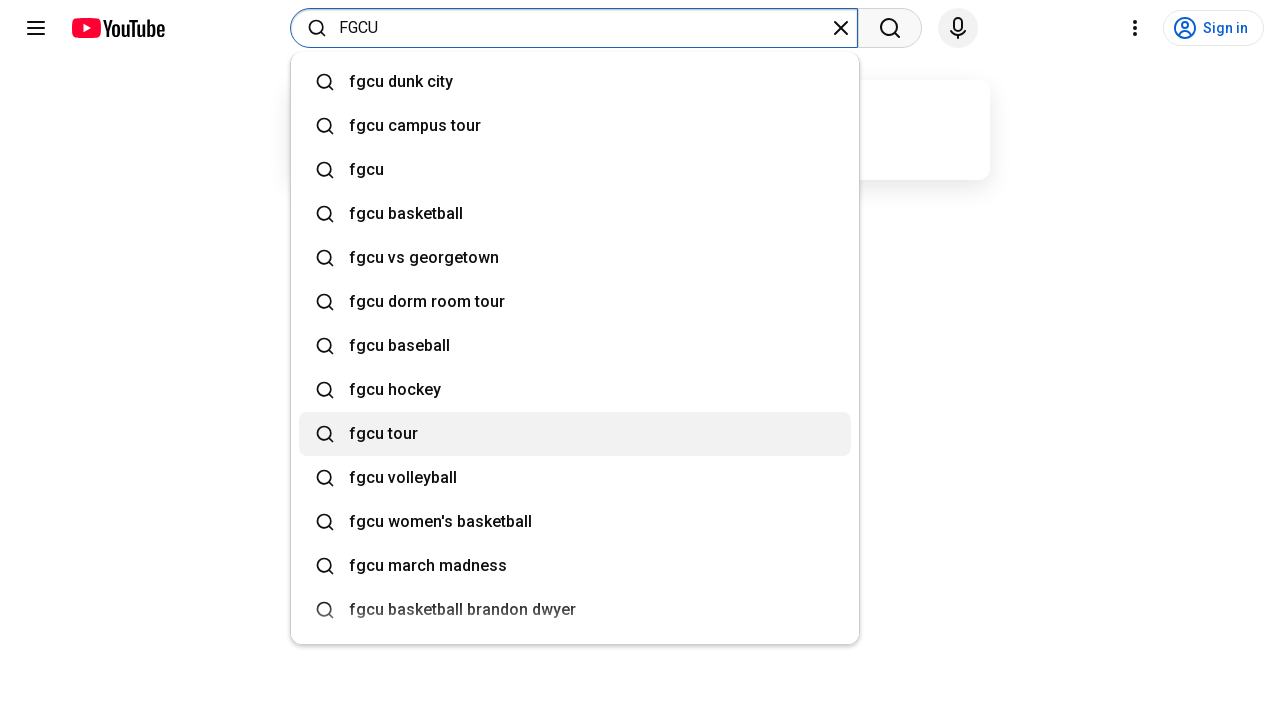

Waited 100ms for hover state to settle
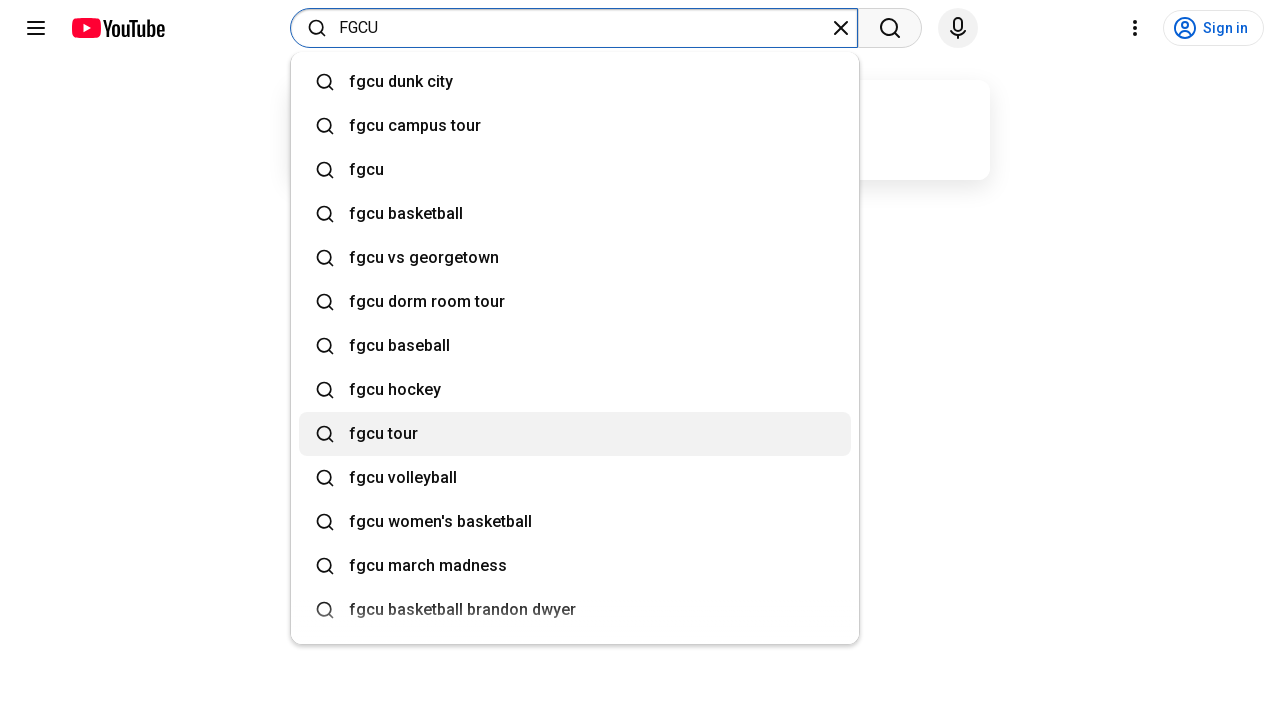

Hovered over a search suggestion option at (390, 478) on xpath=//div[@role='option' and contains(@class, 'ytSuggestionComponent')] >> nth
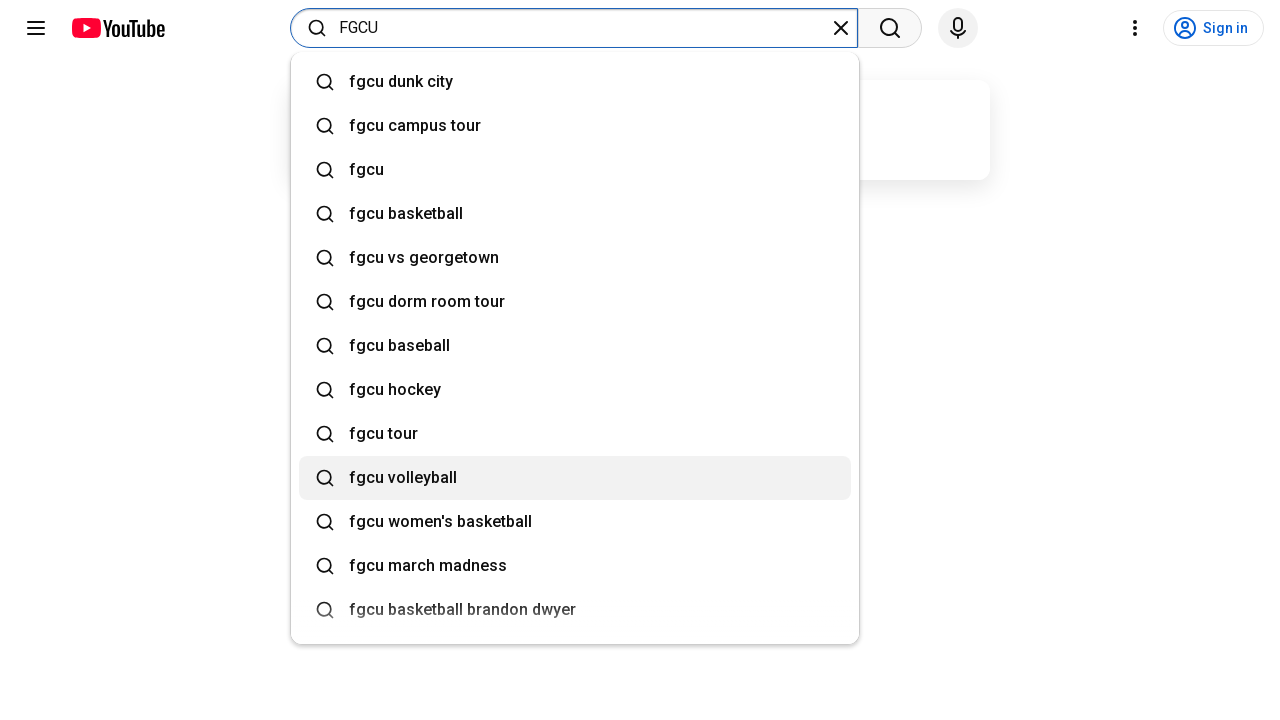

Waited 100ms for hover state to settle
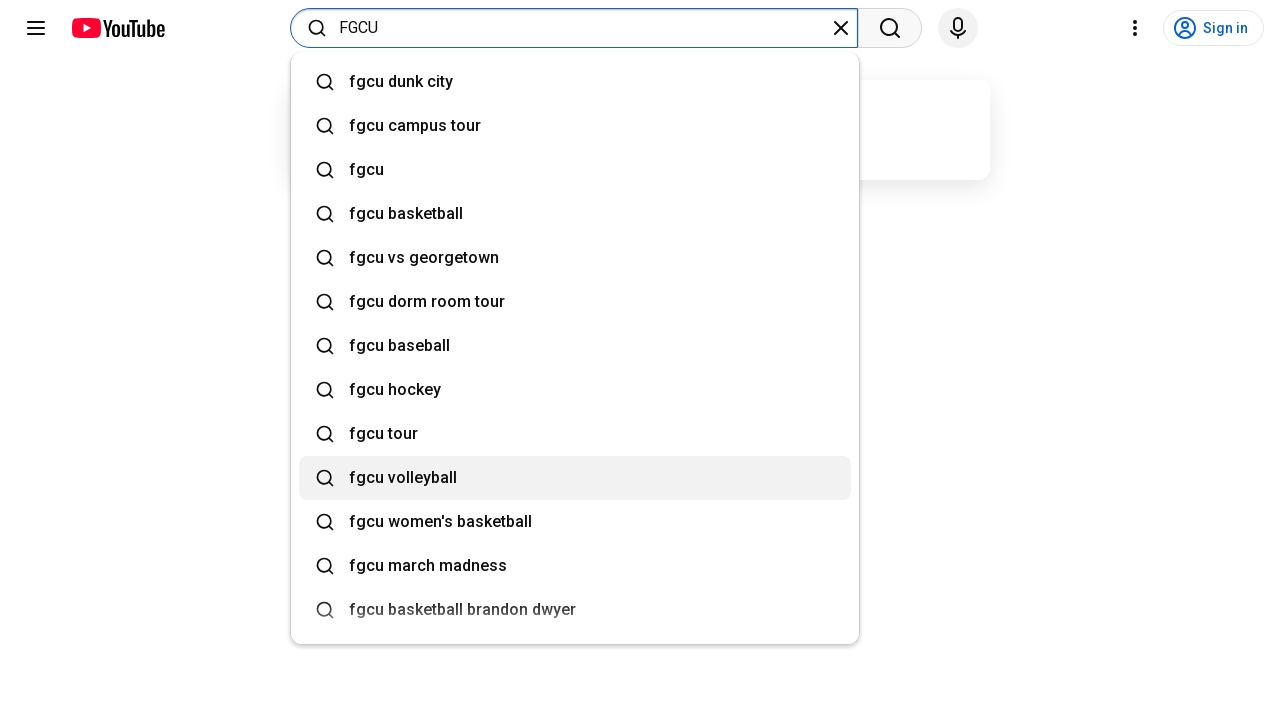

Hovered over a search suggestion option at (428, 522) on xpath=//div[@role='option' and contains(@class, 'ytSuggestionComponent')] >> nth
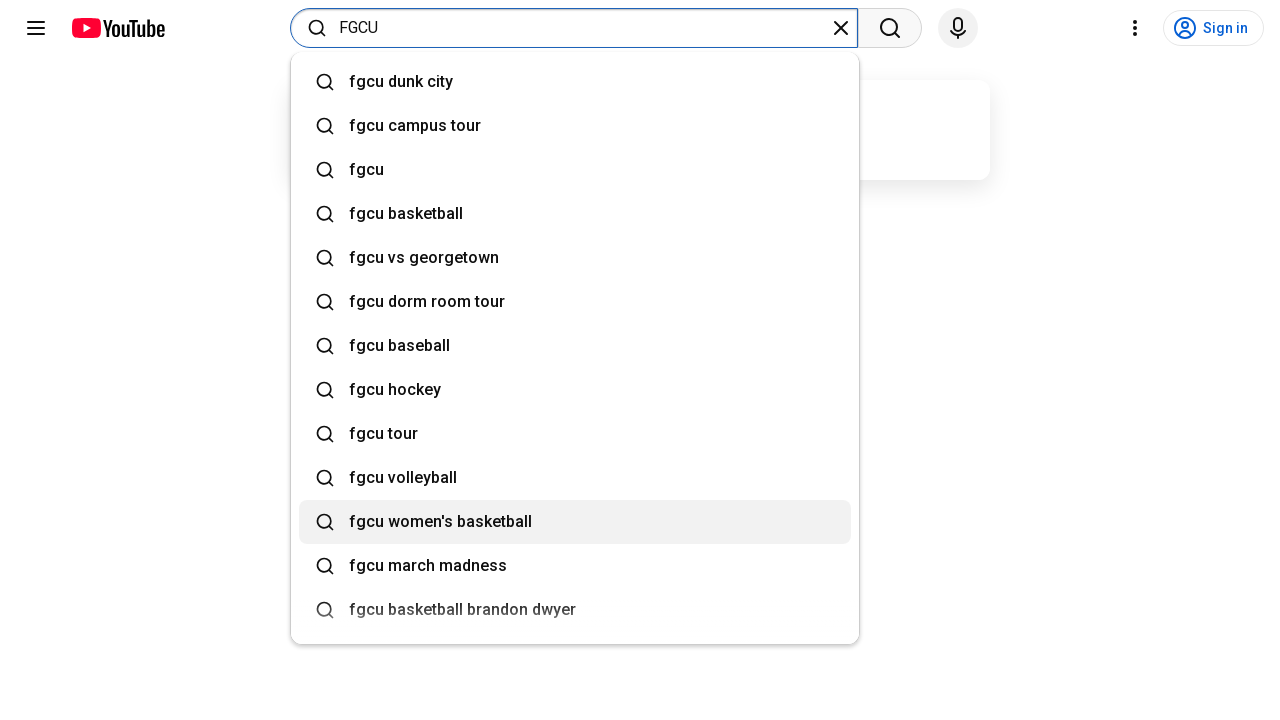

Waited 100ms for hover state to settle
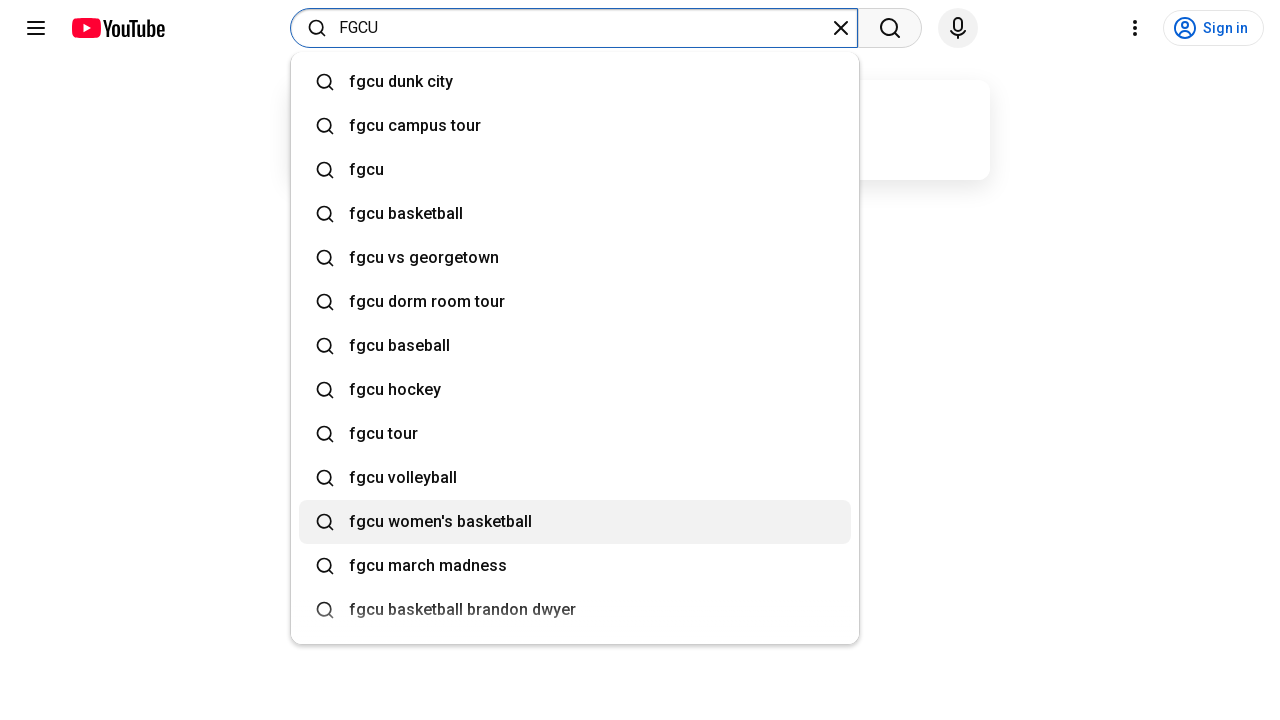

Hovered over a search suggestion option at (415, 566) on xpath=//div[@role='option' and contains(@class, 'ytSuggestionComponent')] >> nth
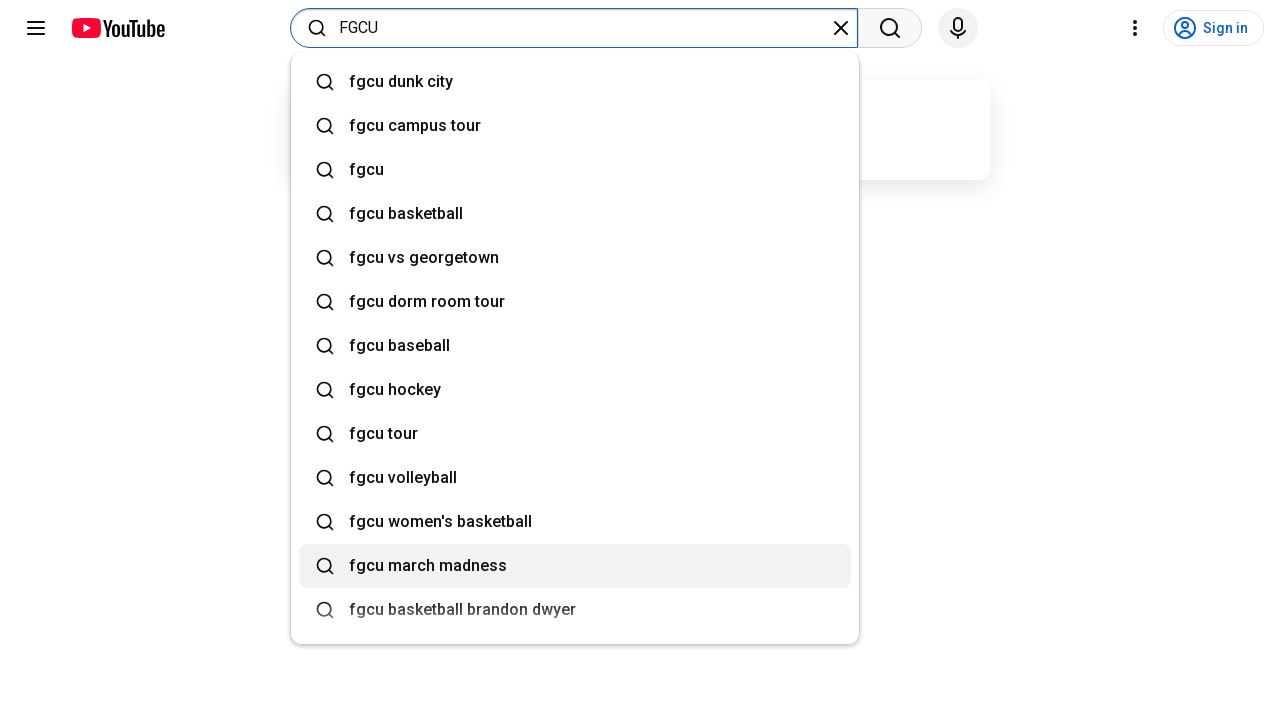

Waited 100ms for hover state to settle
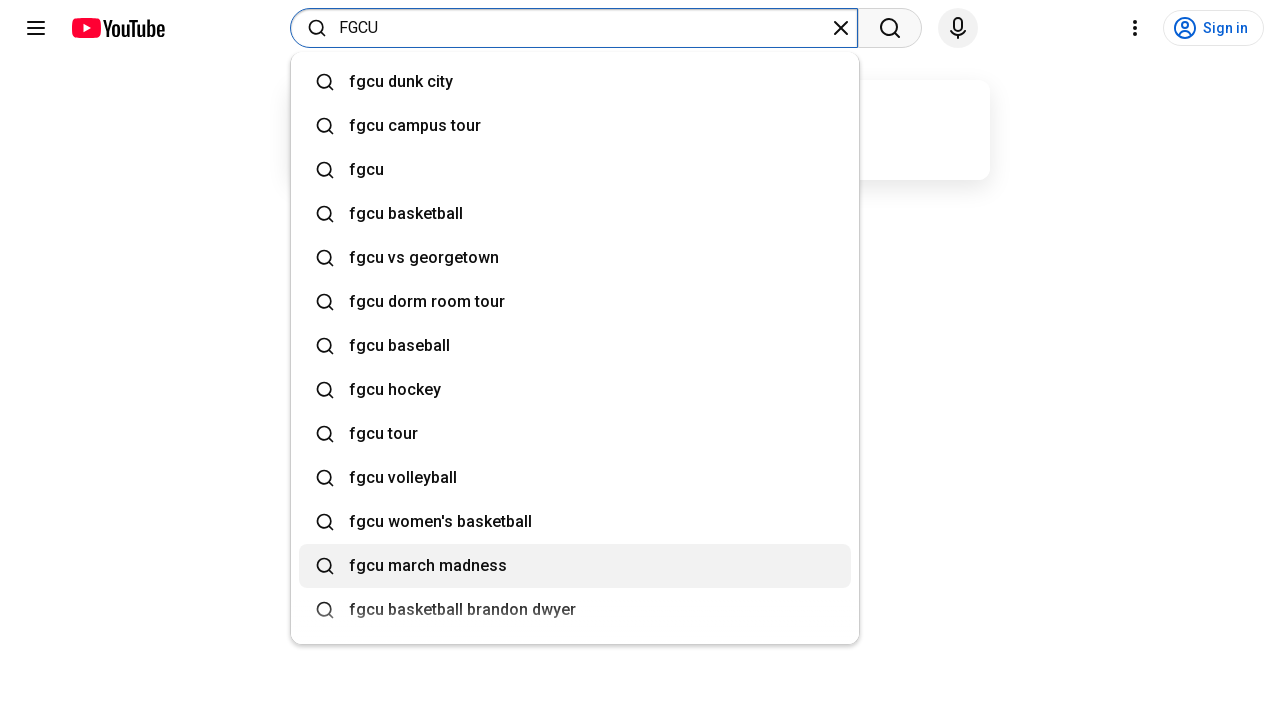

Hovered over a search suggestion option at (450, 610) on xpath=//div[@role='option' and contains(@class, 'ytSuggestionComponent')] >> nth
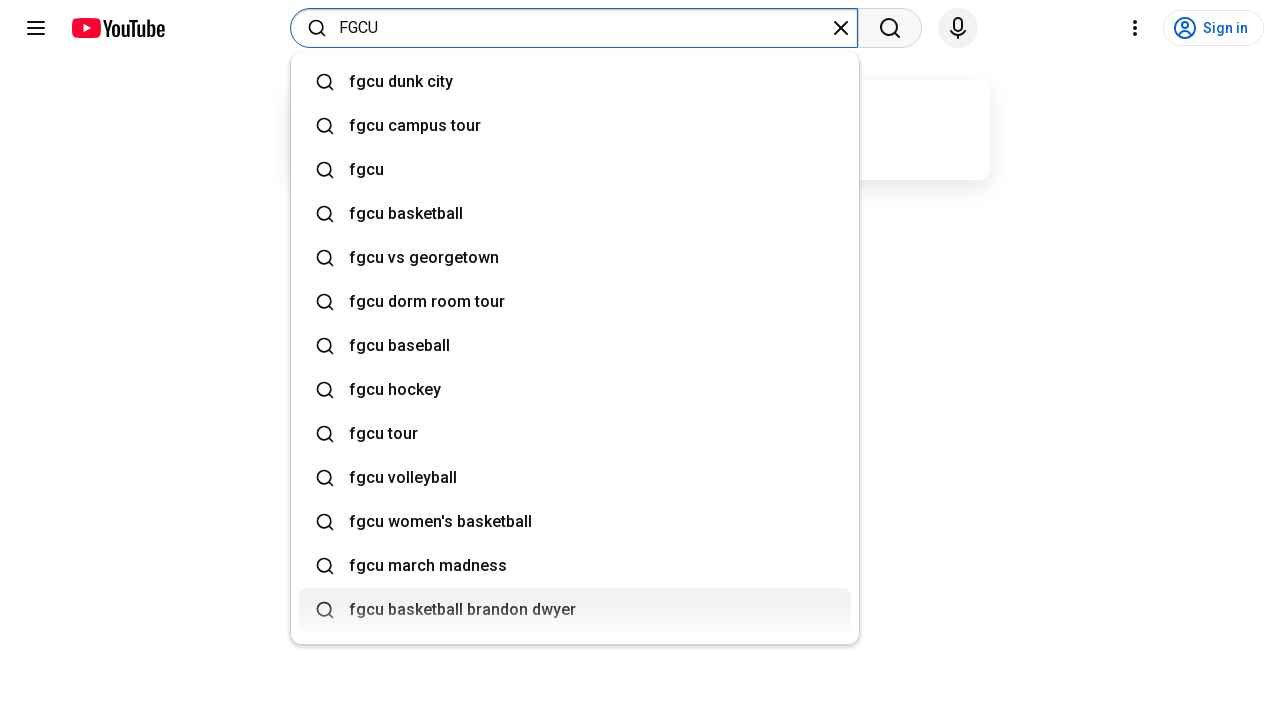

Waited 100ms for hover state to settle
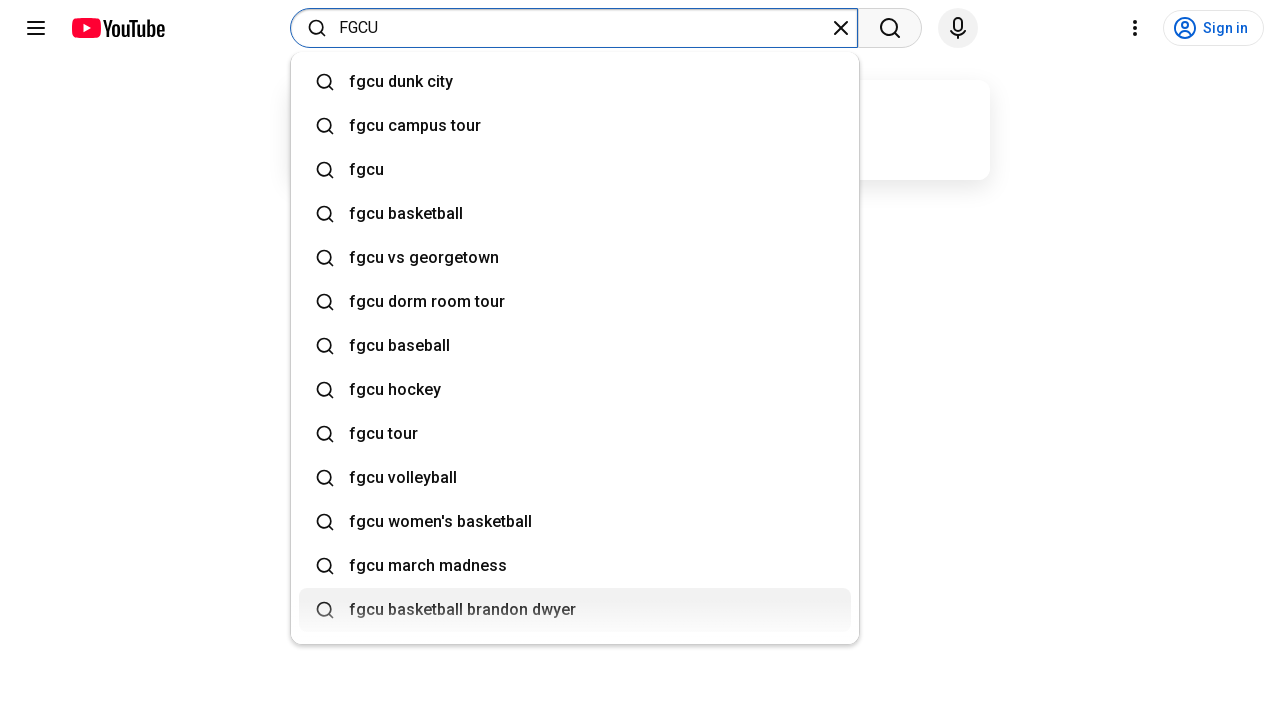

Hovered over a search suggestion option at (416, 600) on xpath=//div[@role='option' and contains(@class, 'ytSuggestionComponent')] >> nth
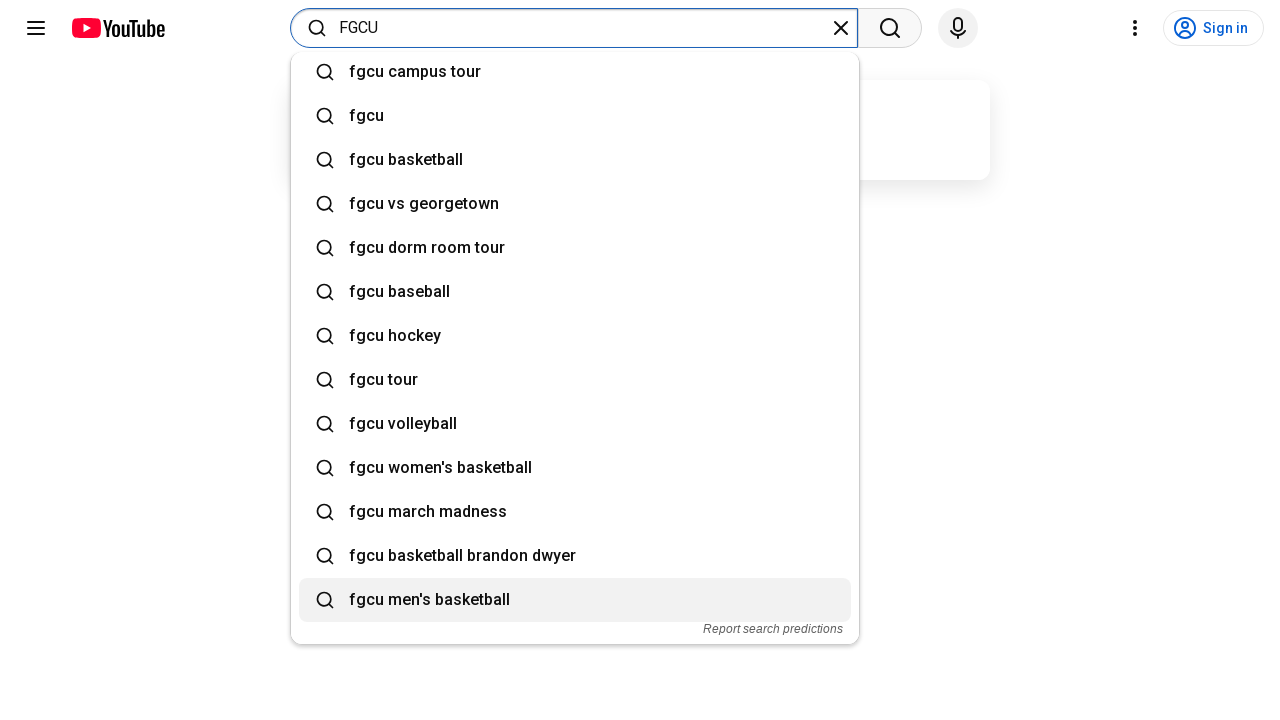

Waited 100ms for hover state to settle
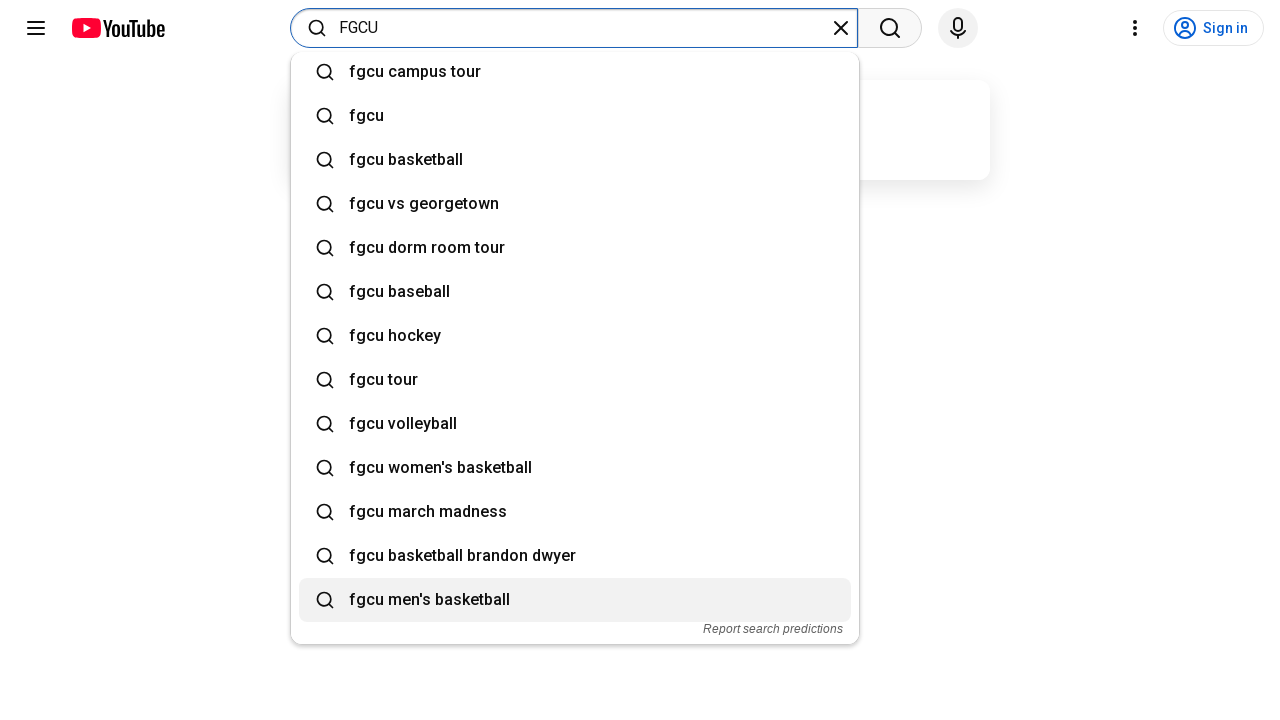

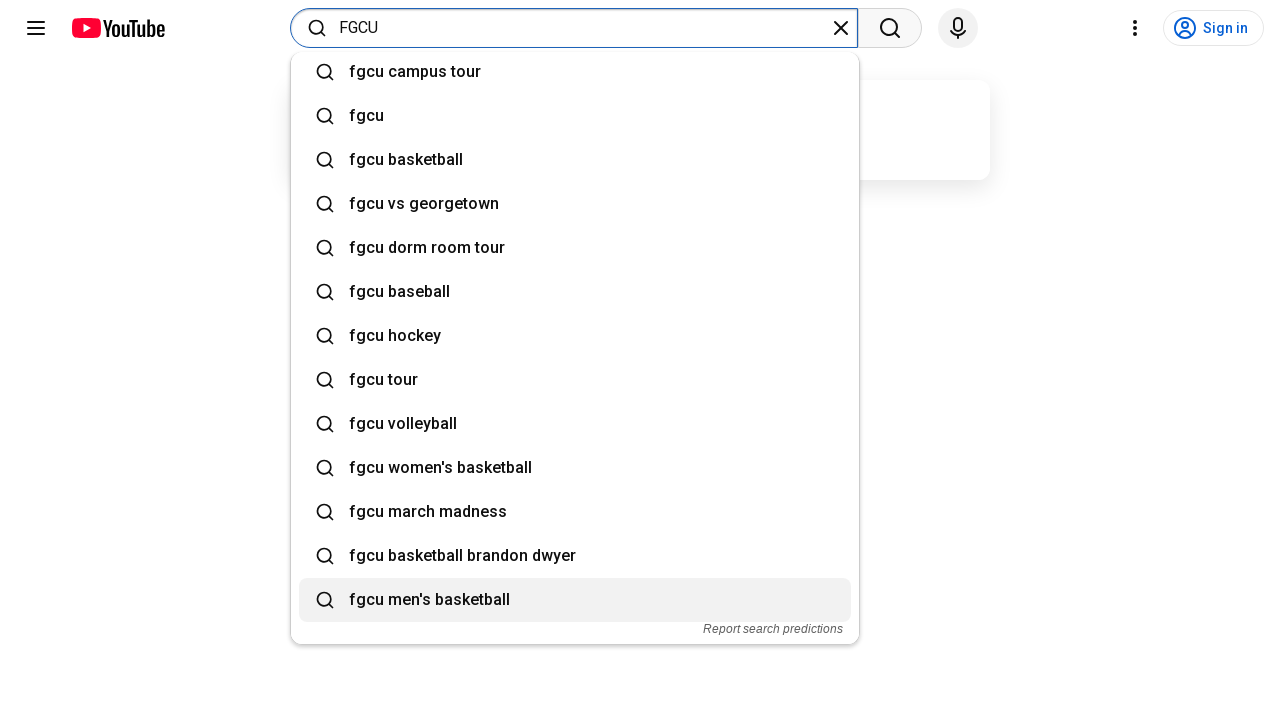